Tests drag and drop functionality by dragging an element and dropping it onto a target element

Starting URL: https://jqueryui.com/resources/demos/droppable/default.html

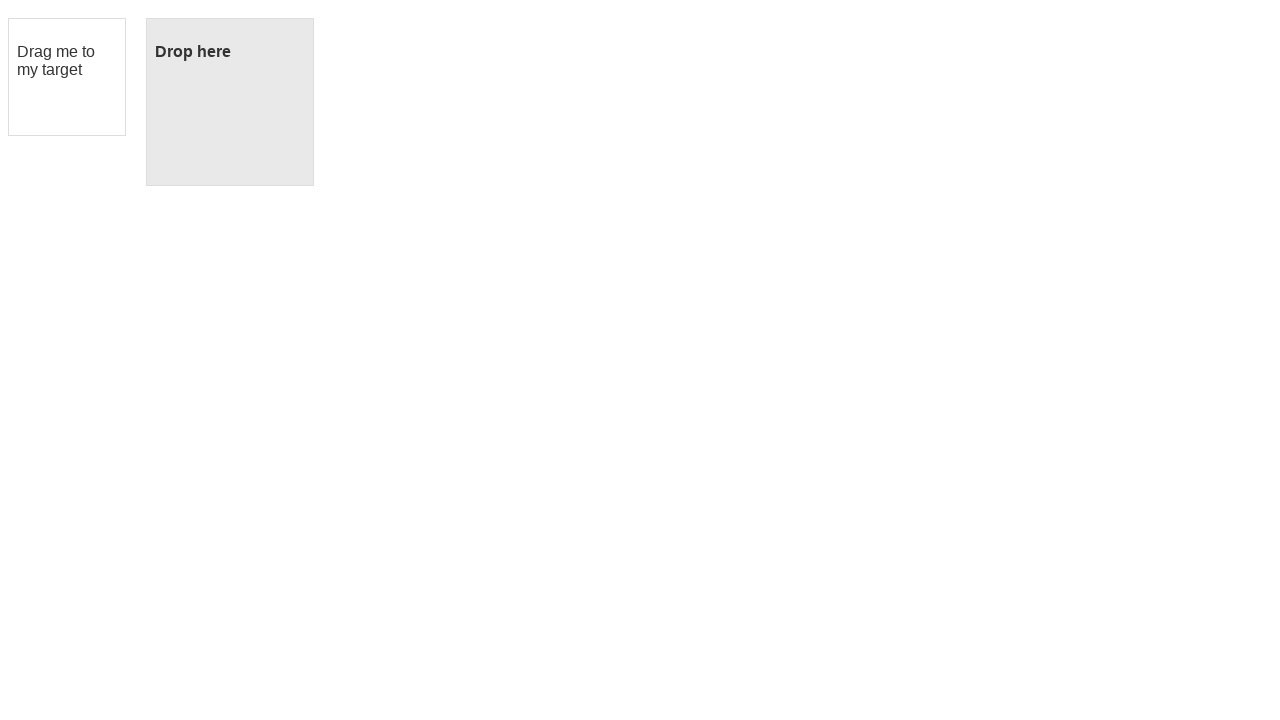

Navigated to jQuery UI droppable demo page
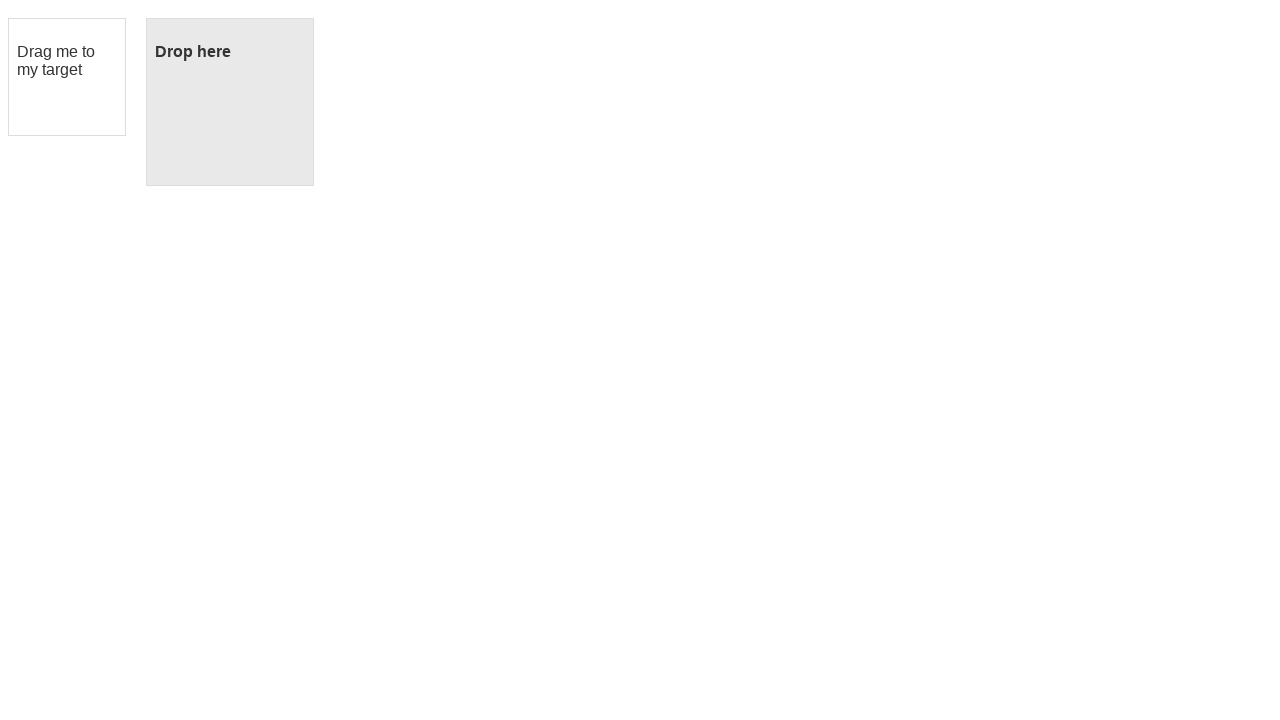

Located the draggable element
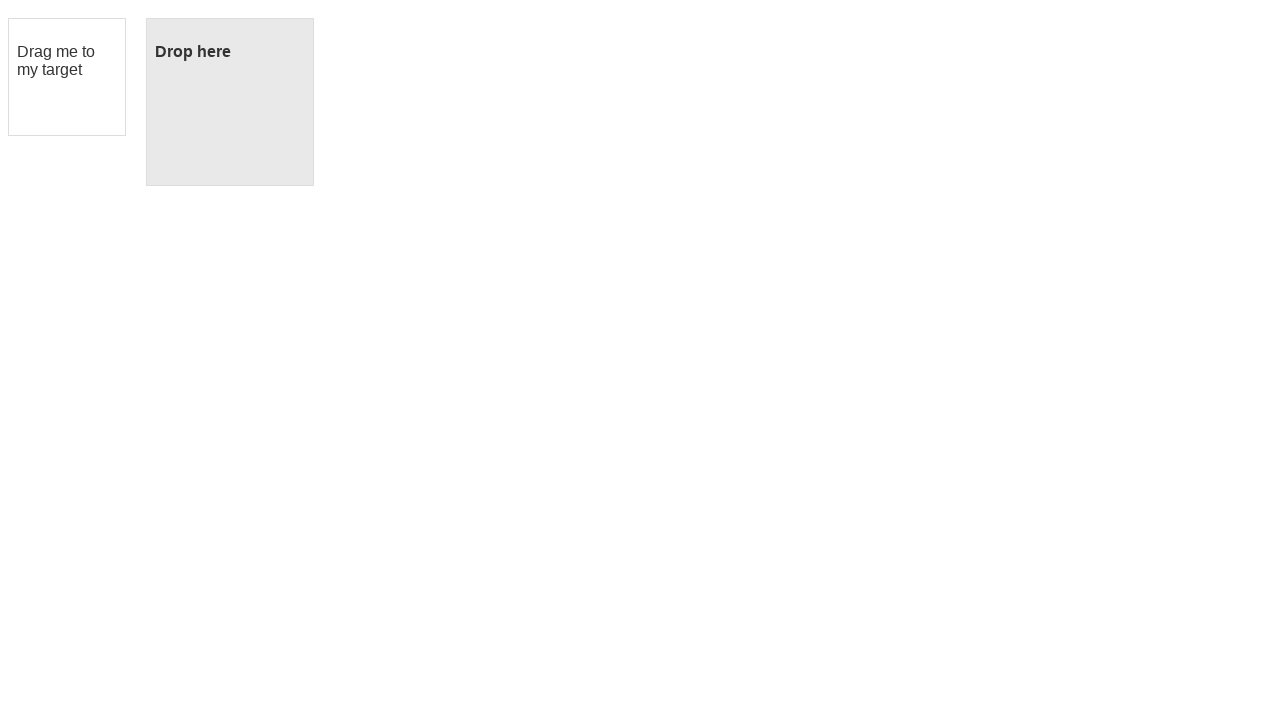

Located the droppable target element
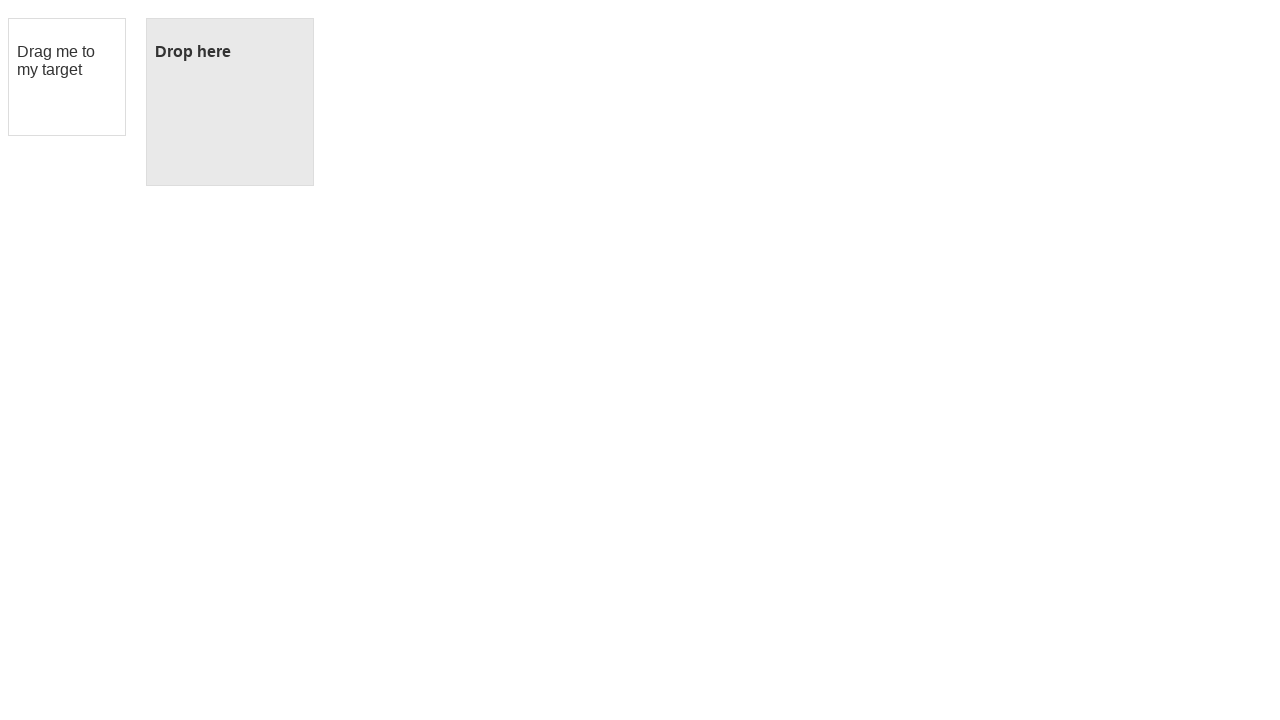

Dragged the draggable element and dropped it onto the droppable target at (230, 102)
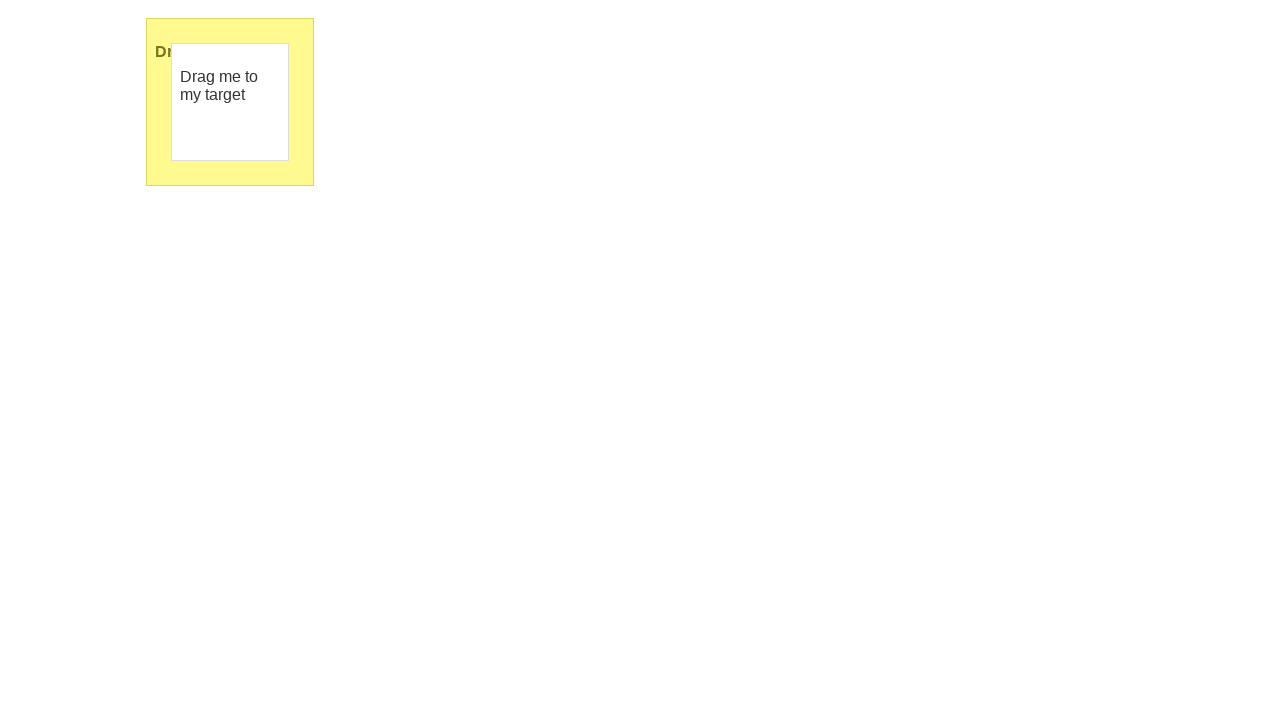

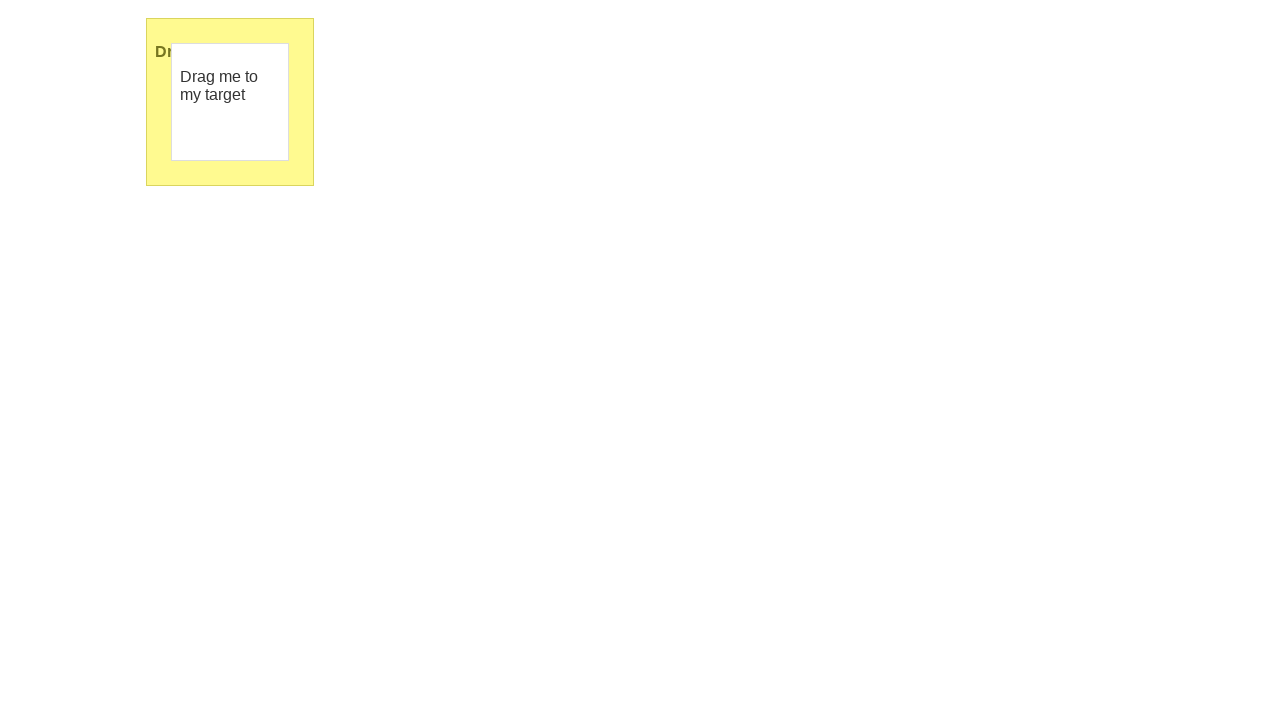